Navigates to GitHub homepage and clicks on the sign-in link in the header menu to navigate to the login page

Starting URL: https://github.com/

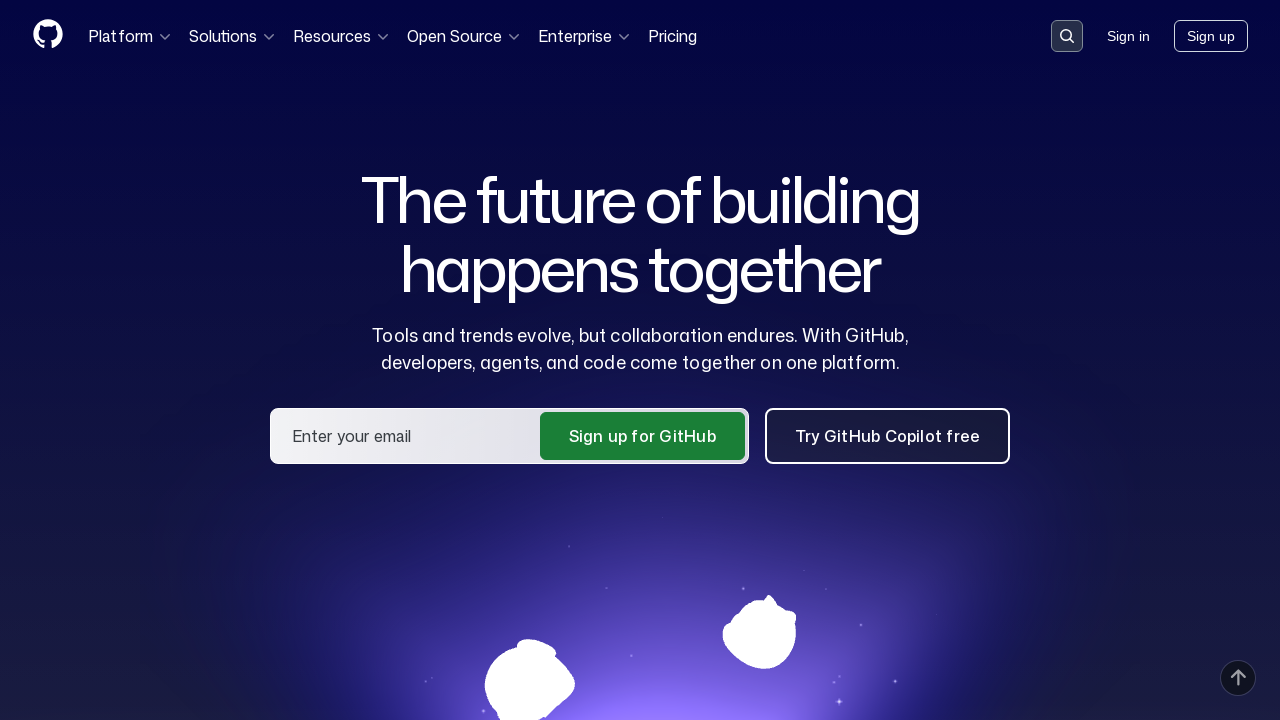

Navigated to GitHub homepage
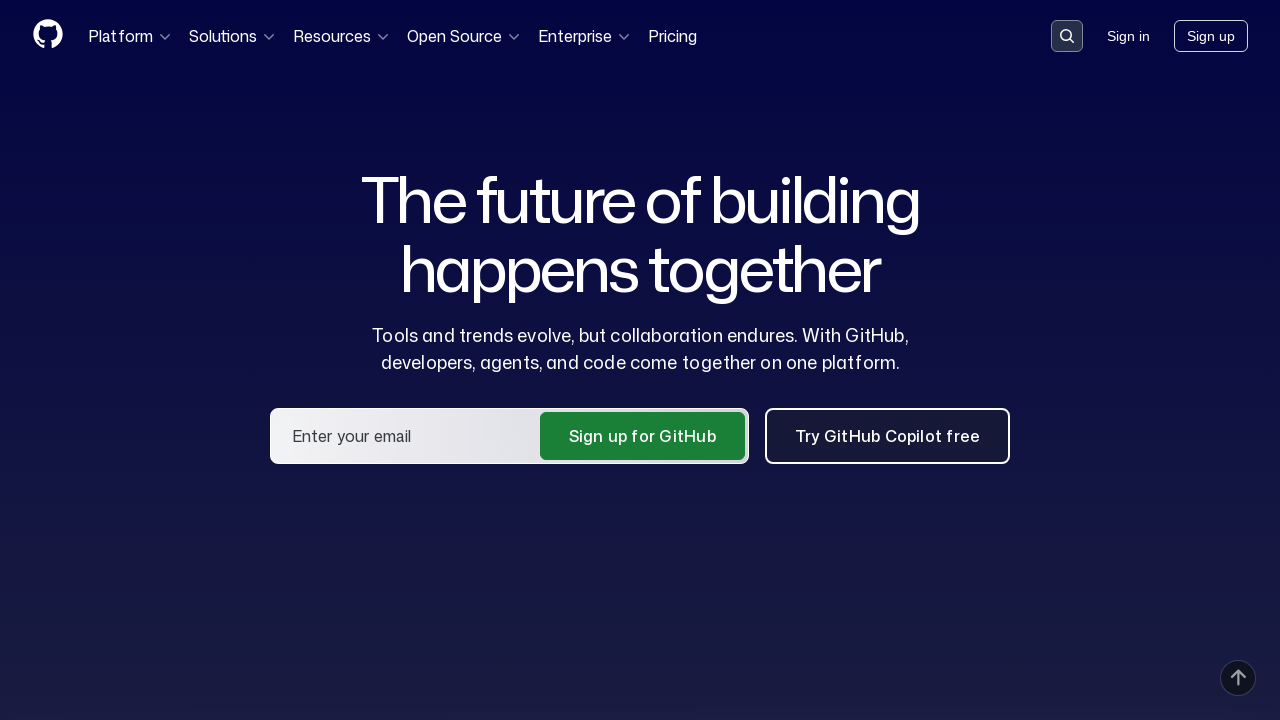

Clicked sign-in link in header menu at (1128, 36) on .HeaderMenu-link--sign-in
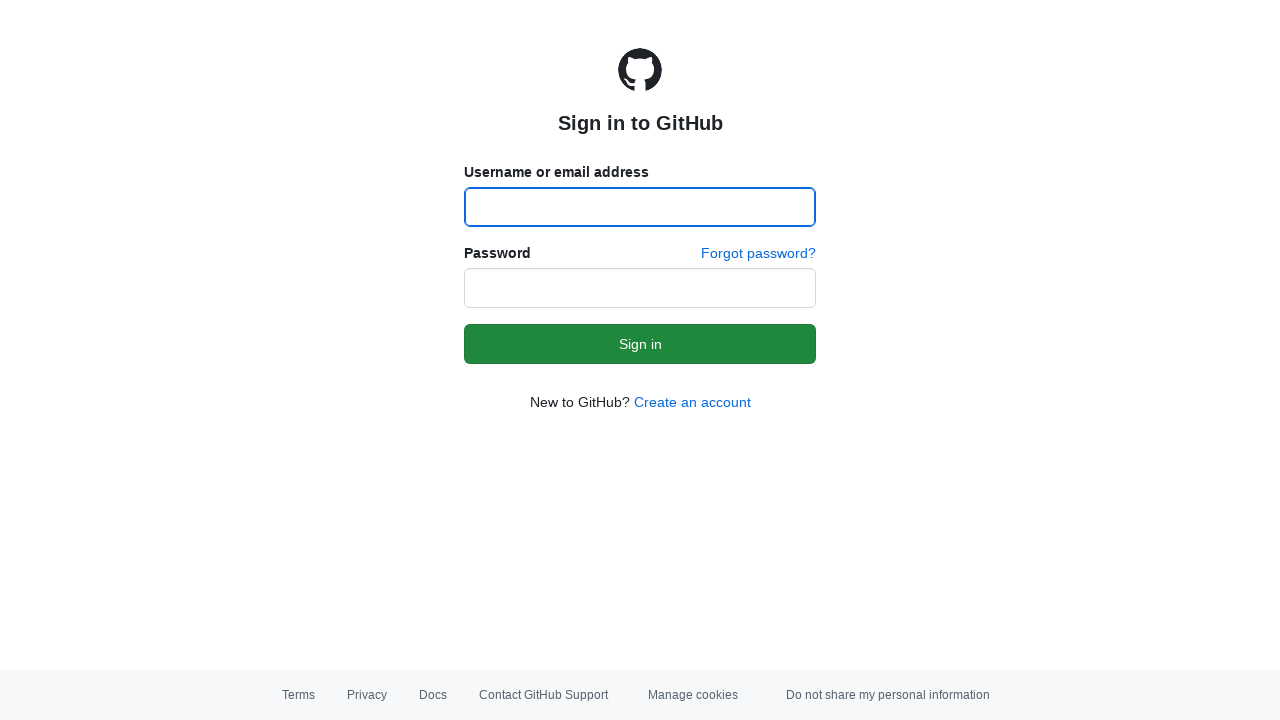

Login page loaded successfully
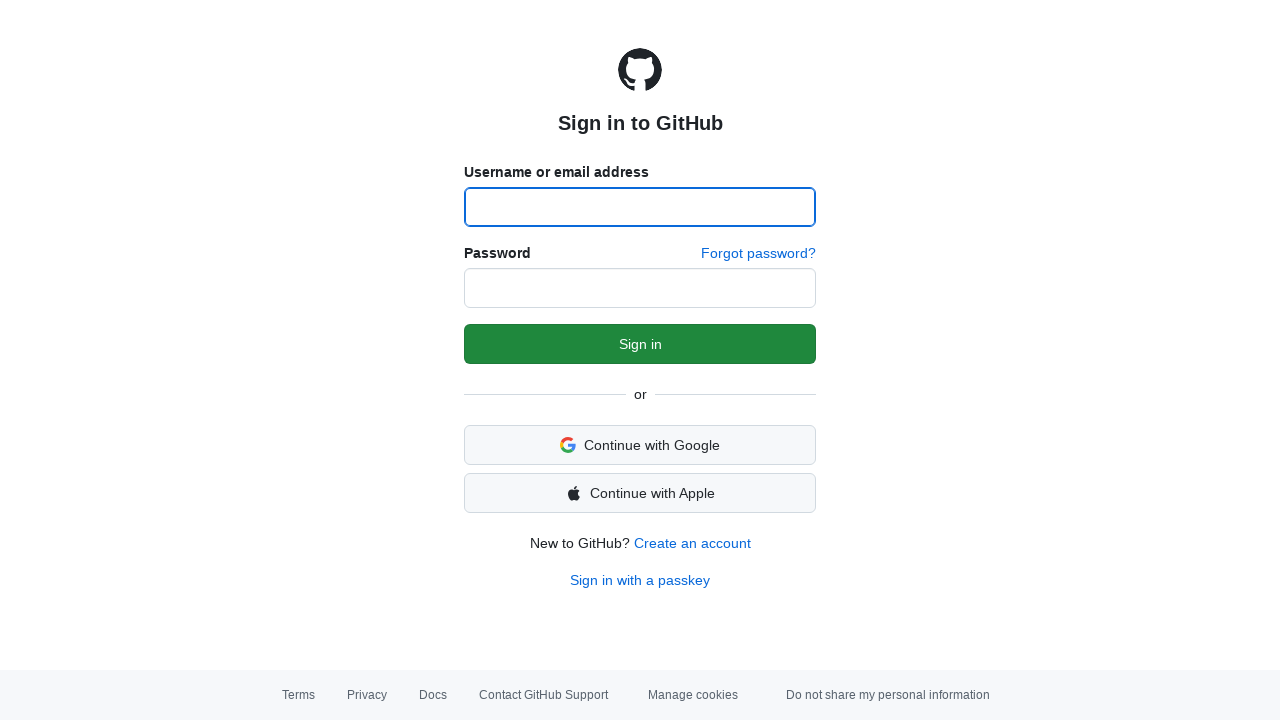

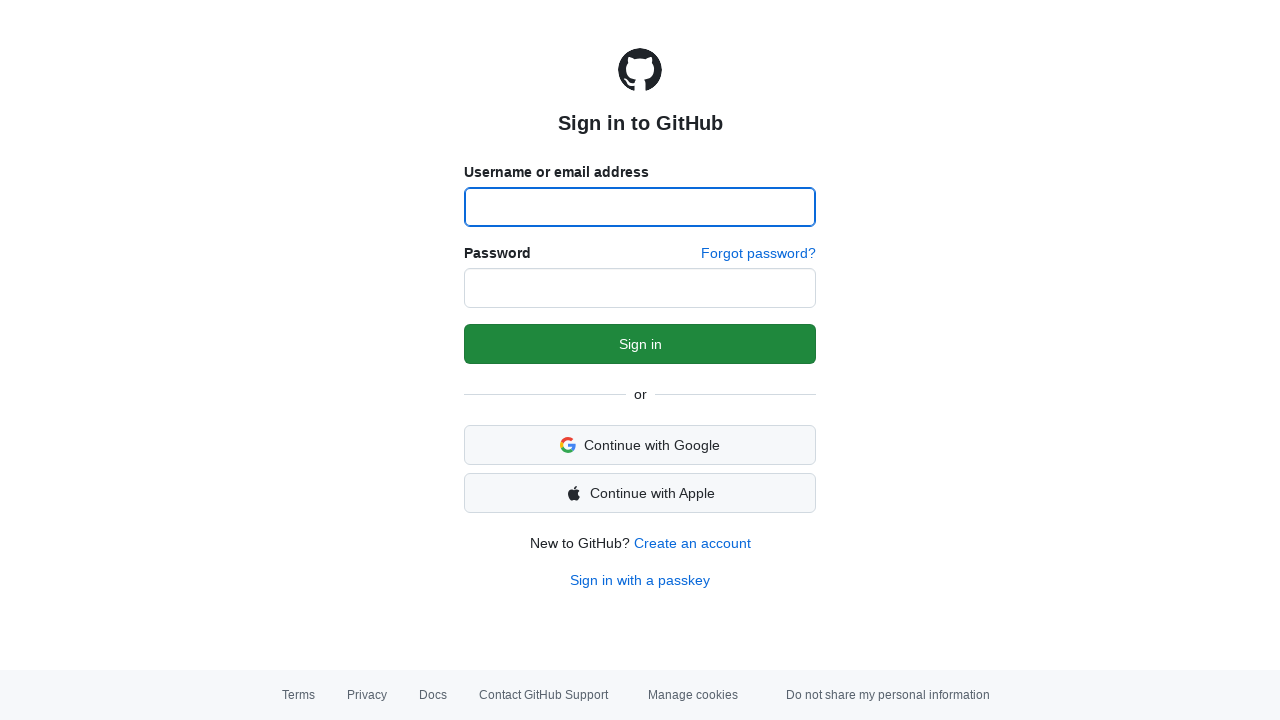